Tests sorting products by average rating using the dropdown selector on the shop page

Starting URL: http://practice.automationtesting.in/

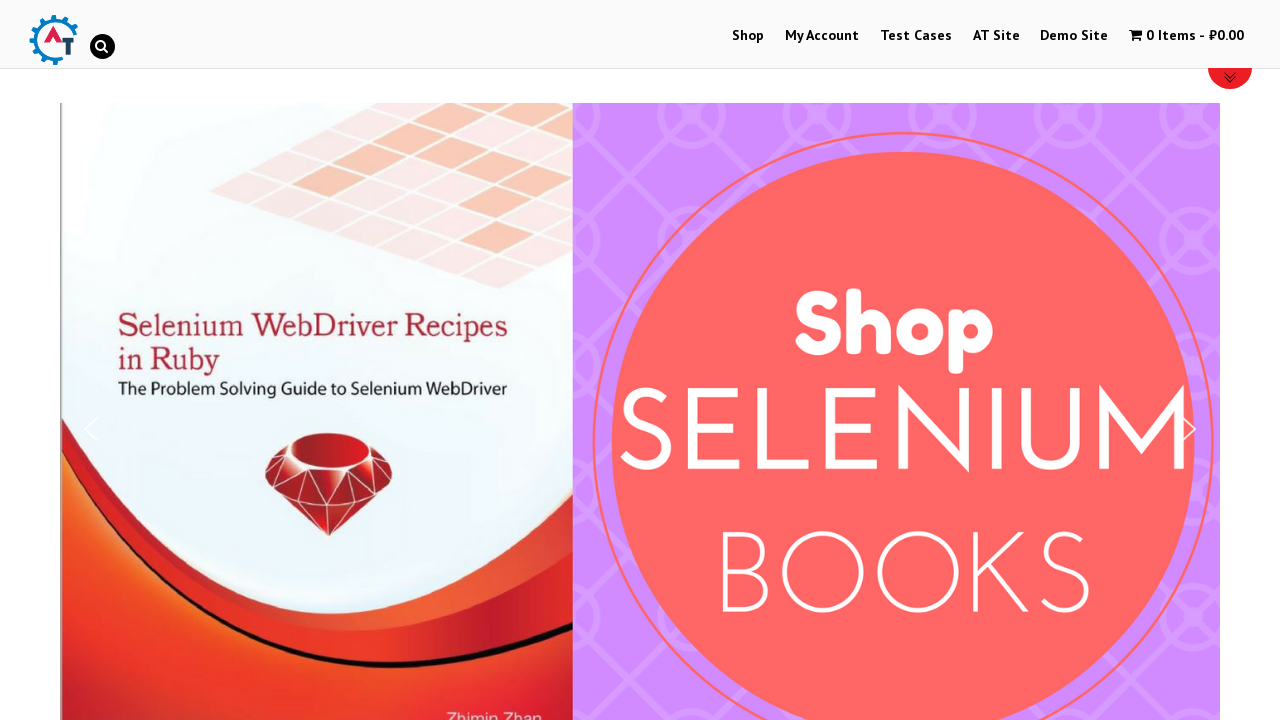

Clicked on Shop Menu at (748, 36) on xpath=//li[@id='menu-item-40']/a
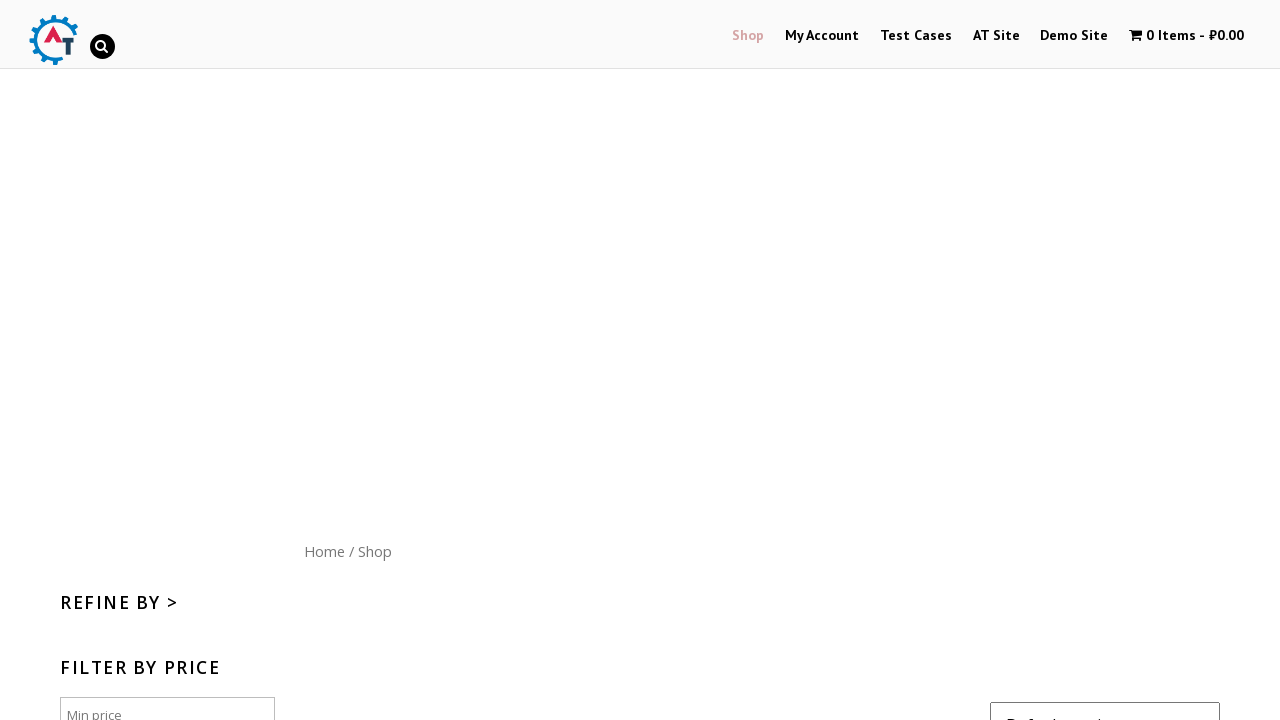

Selected 'Sort by average rating' from dropdown selector on //*[@id='content']/form/select
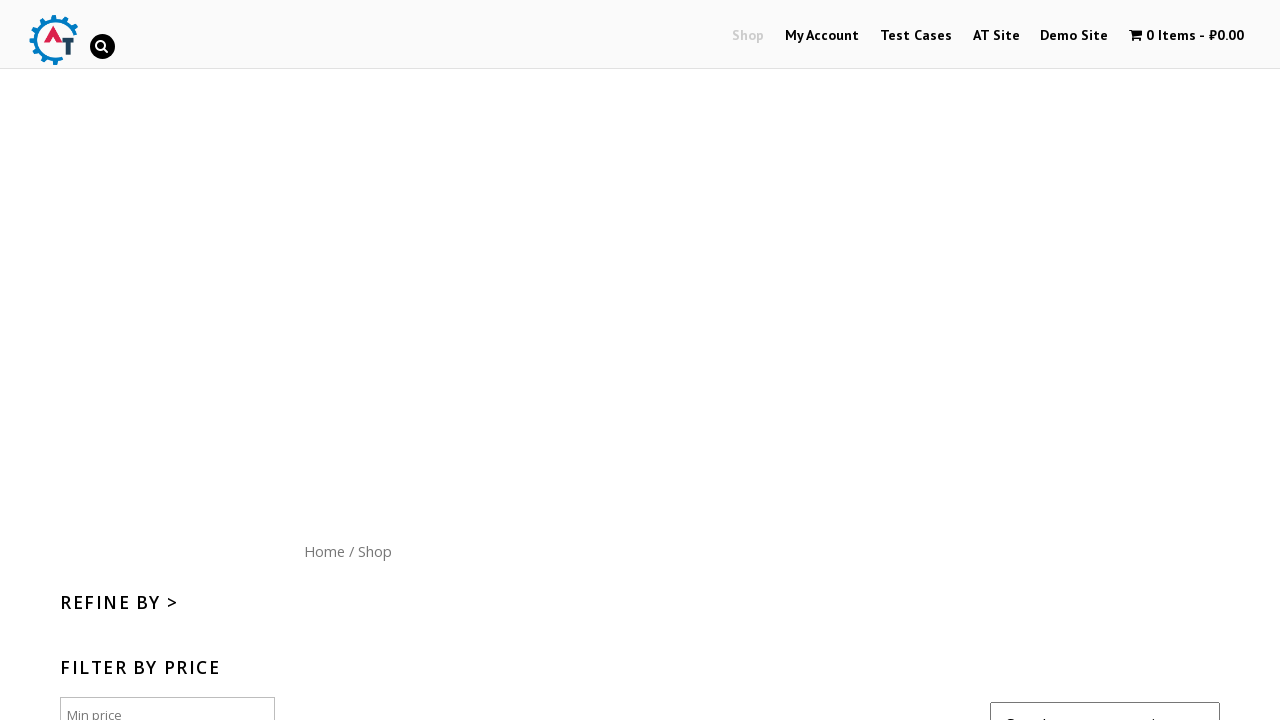

Products reloaded after sorting by average rating
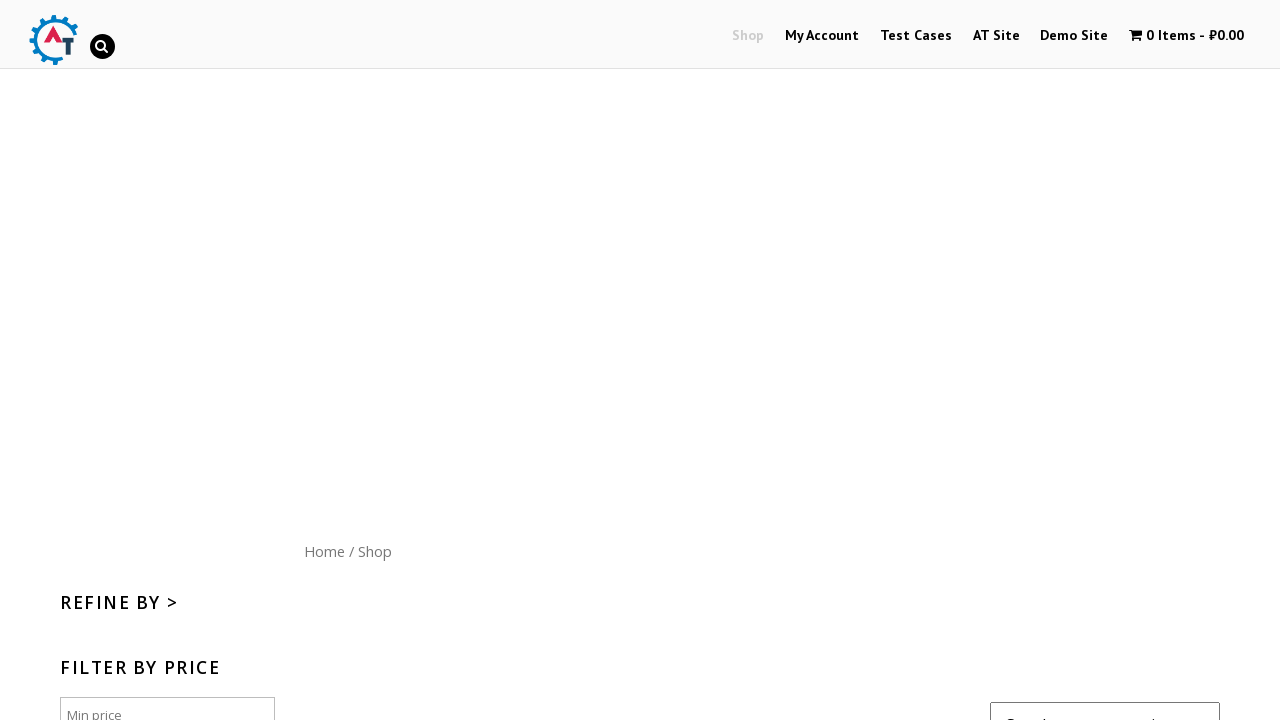

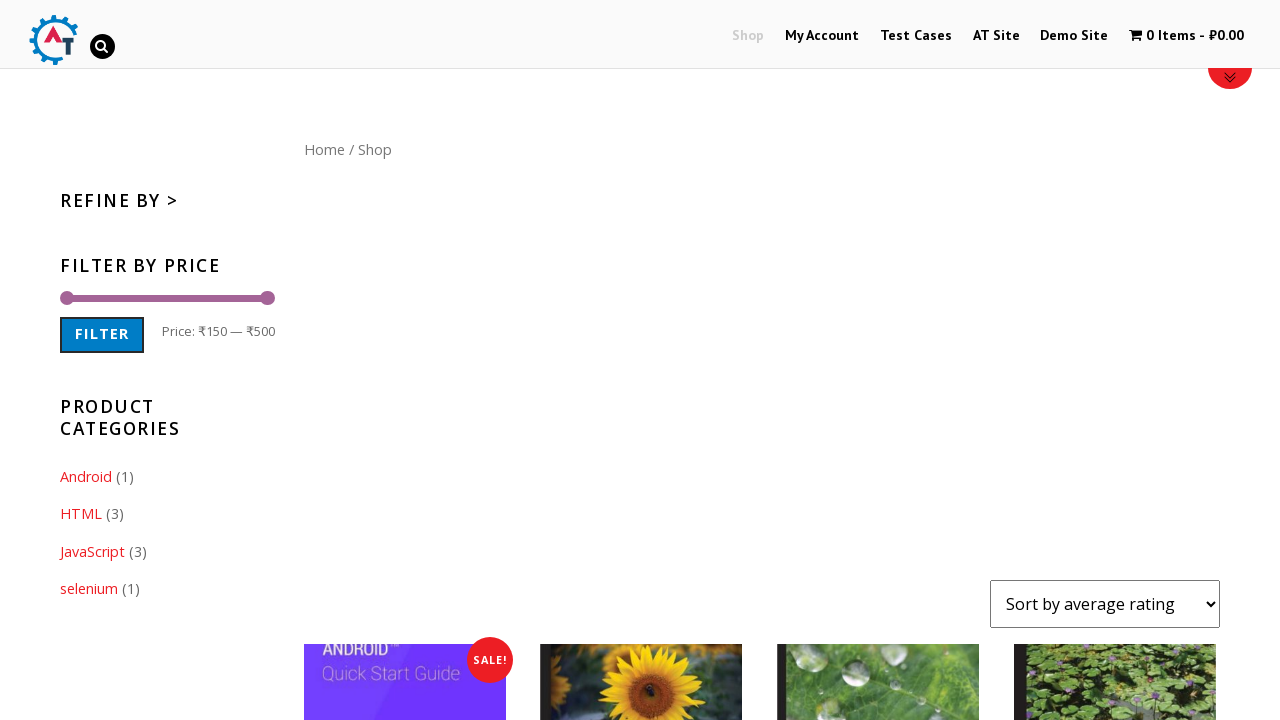